Tests A/B test opt-out by adding an opt-out cookie before visiting the A/B test page, then navigating to the test page and verifying the test is disabled.

Starting URL: http://the-internet.herokuapp.com

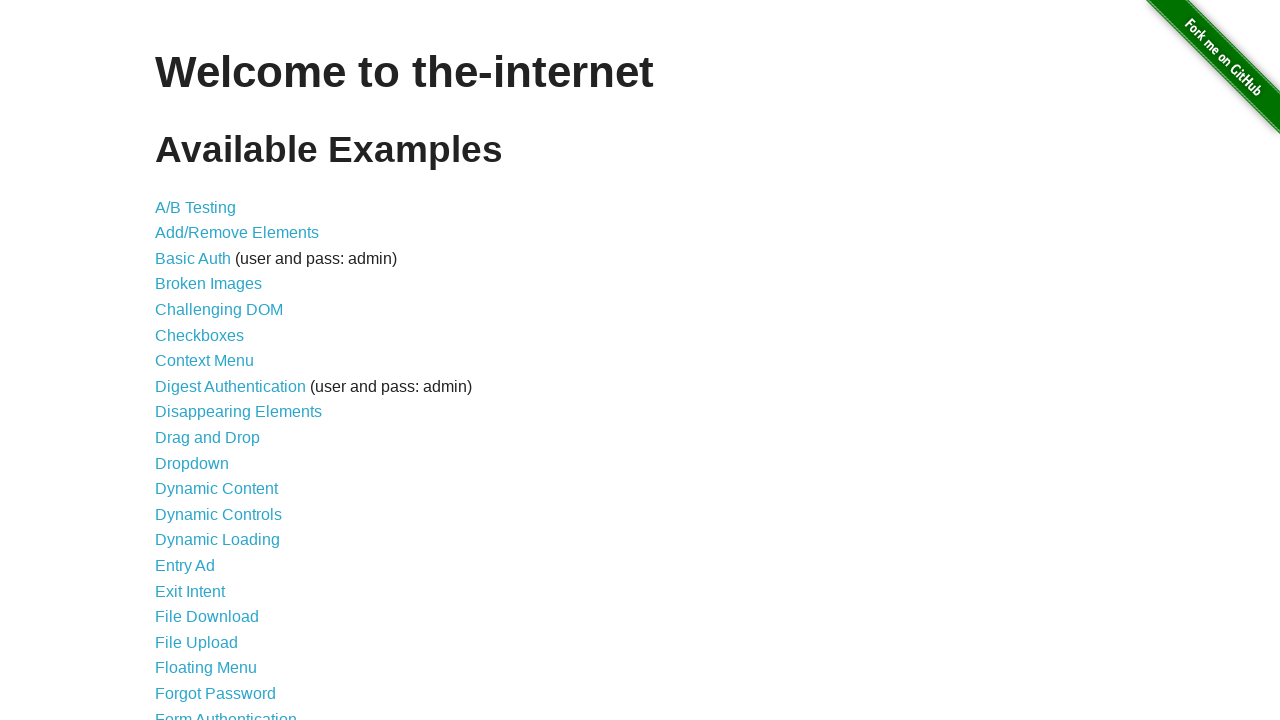

Added optimizelyOptOut cookie to the-internet.herokuapp.com domain
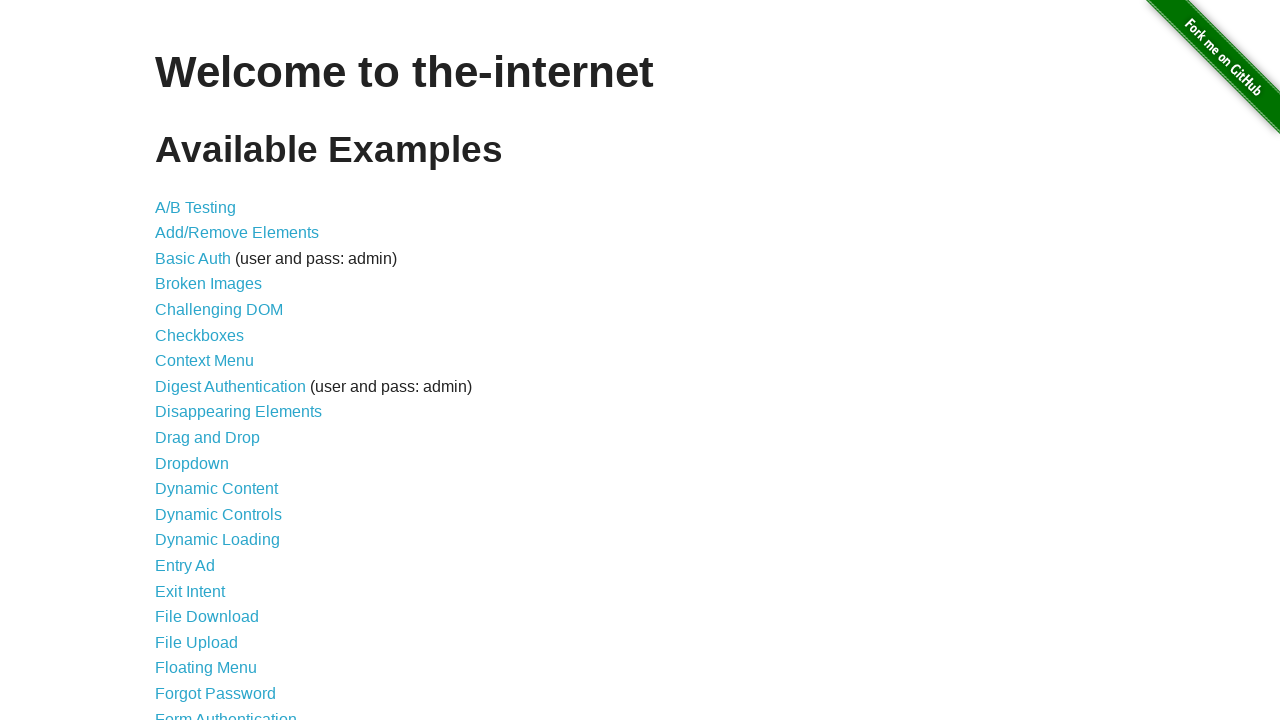

Navigated to A/B test page at /abtest
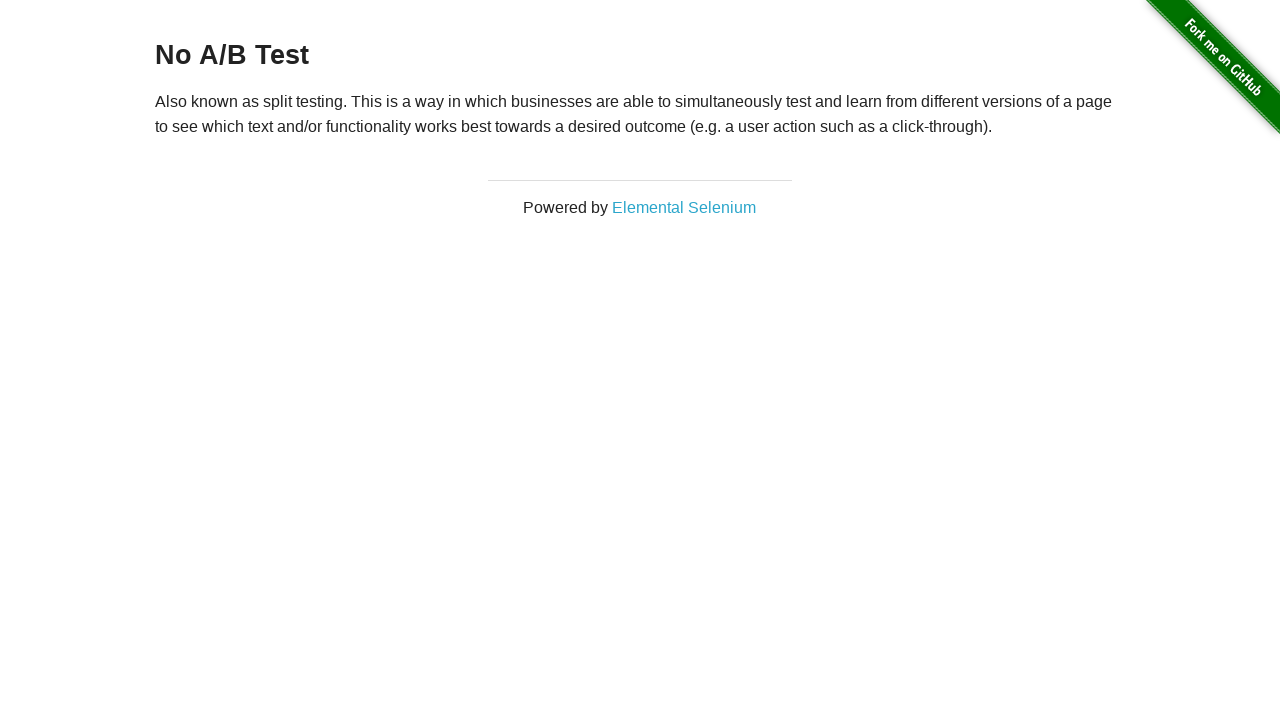

Retrieved h3 heading text content
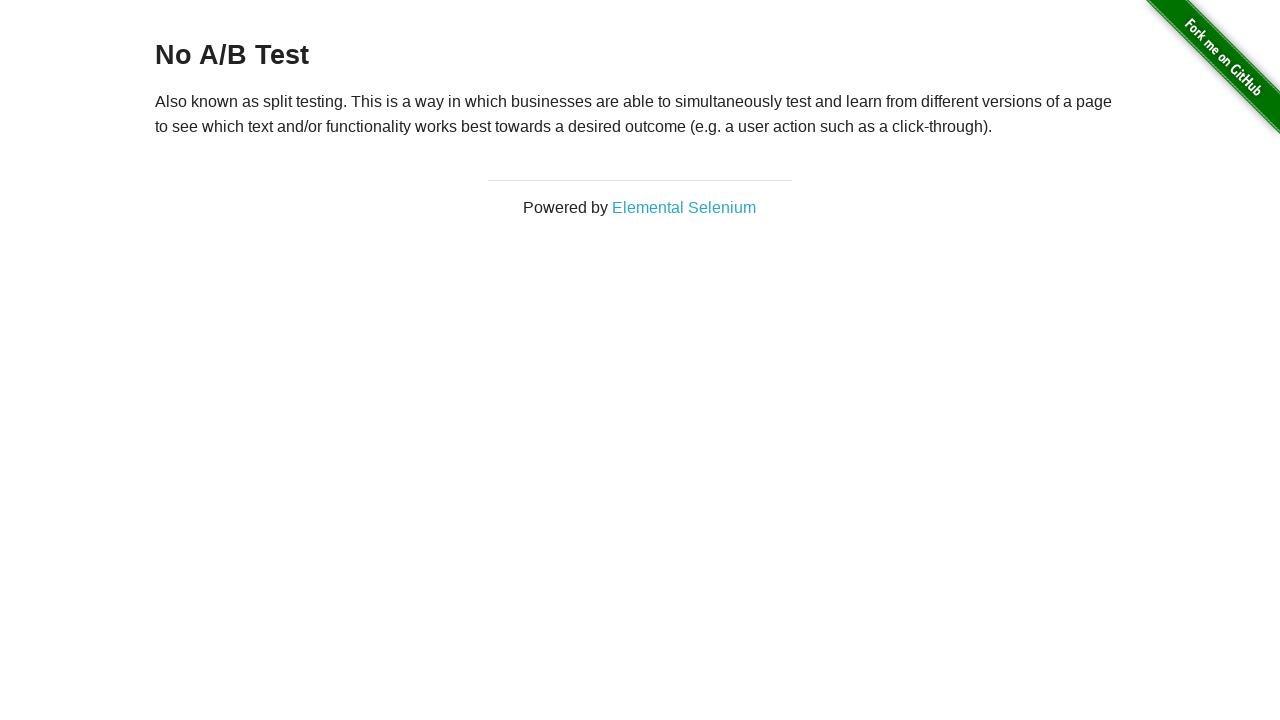

Asserted that heading equals 'No A/B Test' - A/B test is disabled
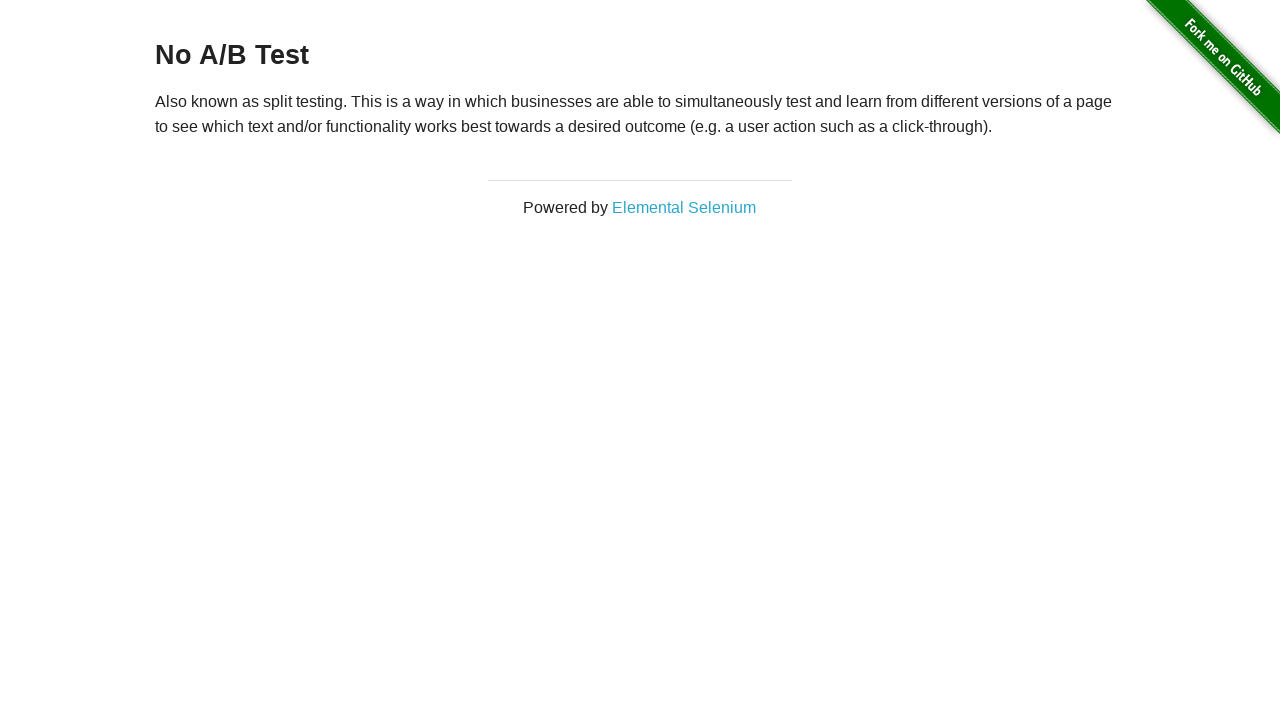

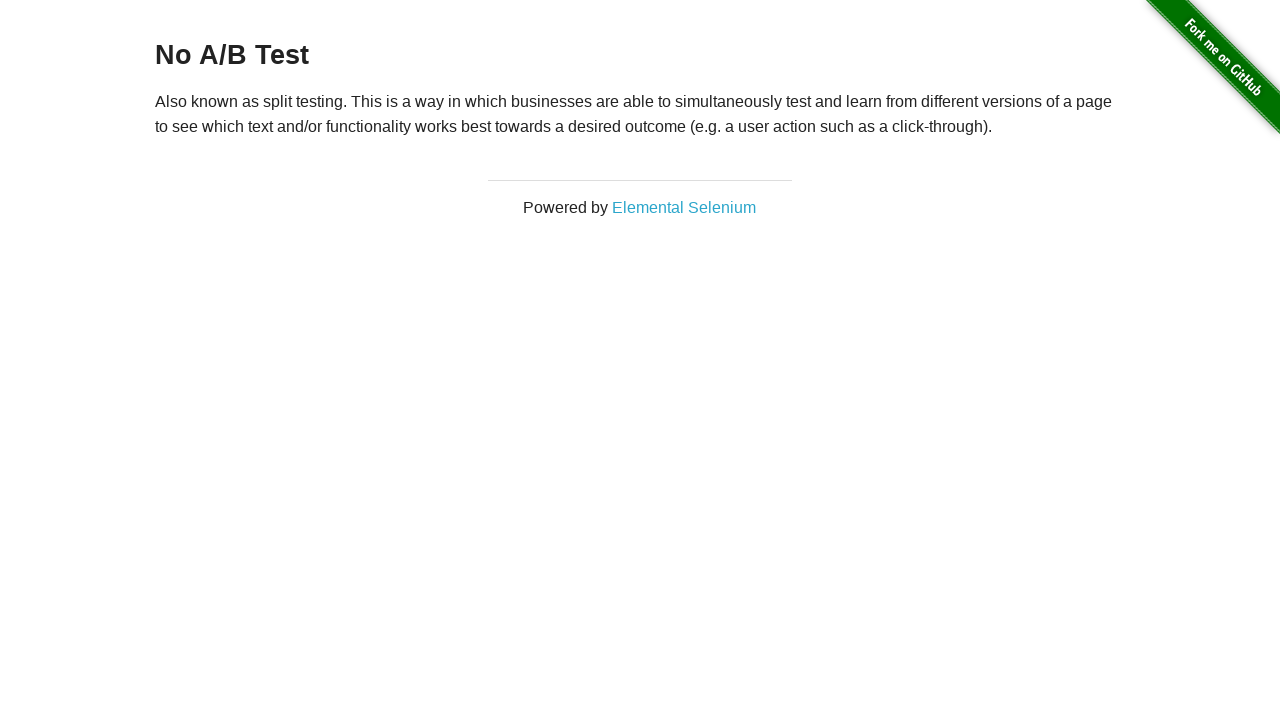